Tests filtering to display all todo items after viewing filtered lists

Starting URL: https://demo.playwright.dev/todomvc

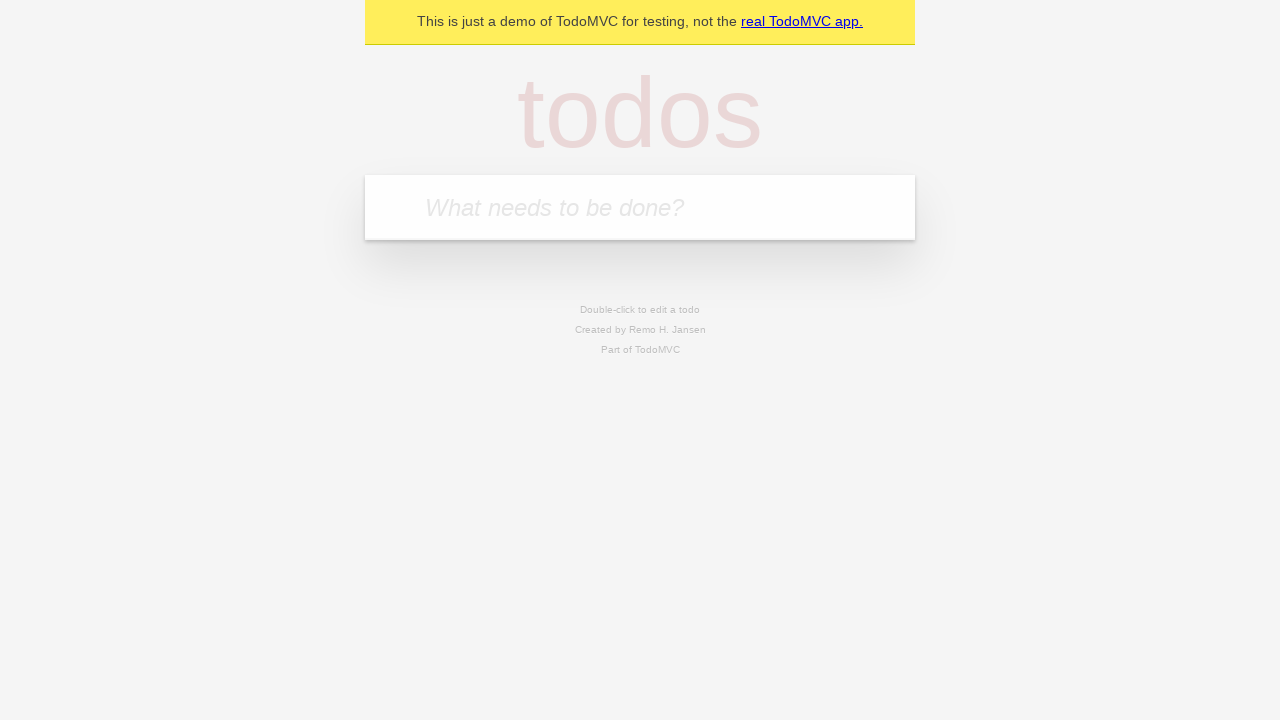

Filled todo input with 'buy some cheese' on internal:attr=[placeholder="What needs to be done?"i]
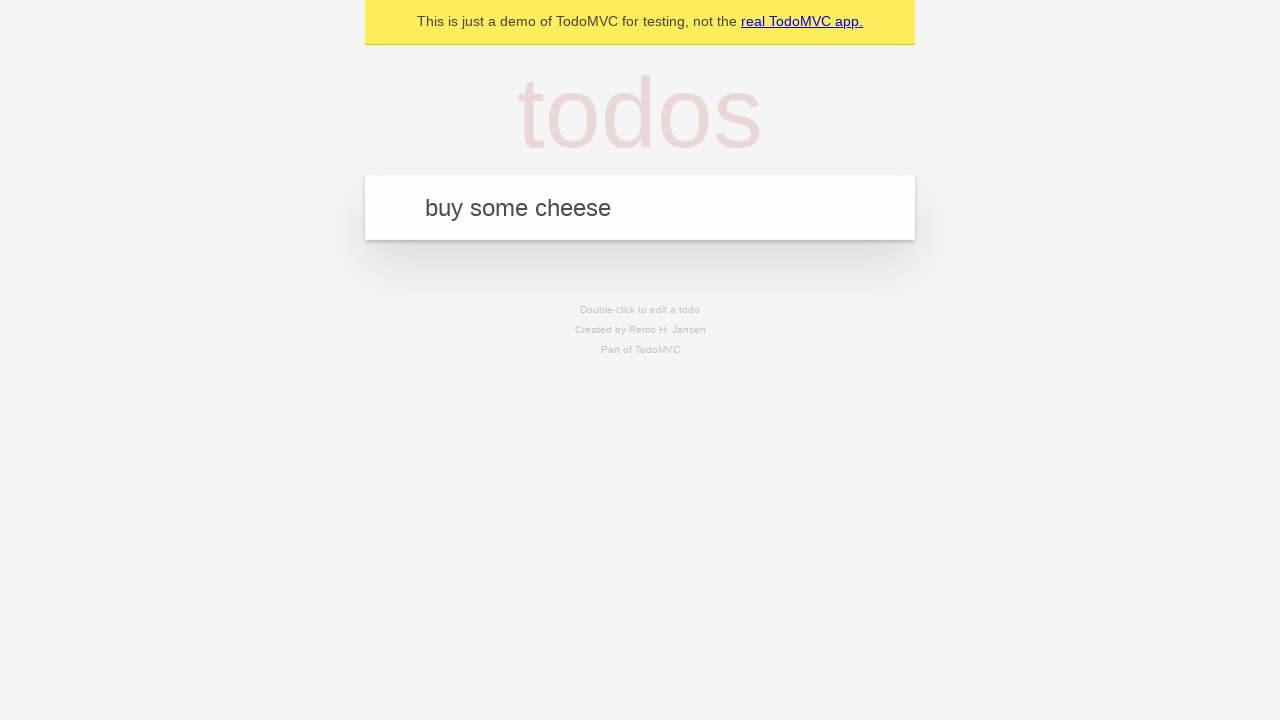

Pressed Enter to create first todo item on internal:attr=[placeholder="What needs to be done?"i]
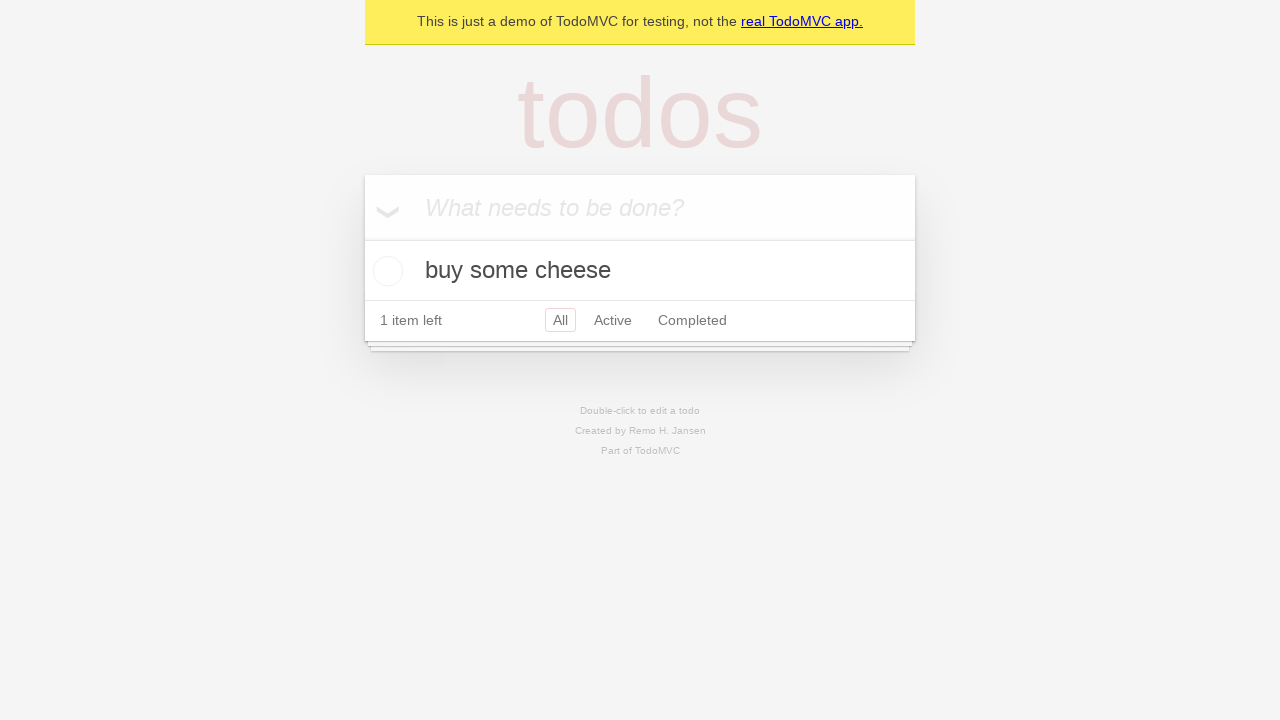

Filled todo input with 'feed the cat' on internal:attr=[placeholder="What needs to be done?"i]
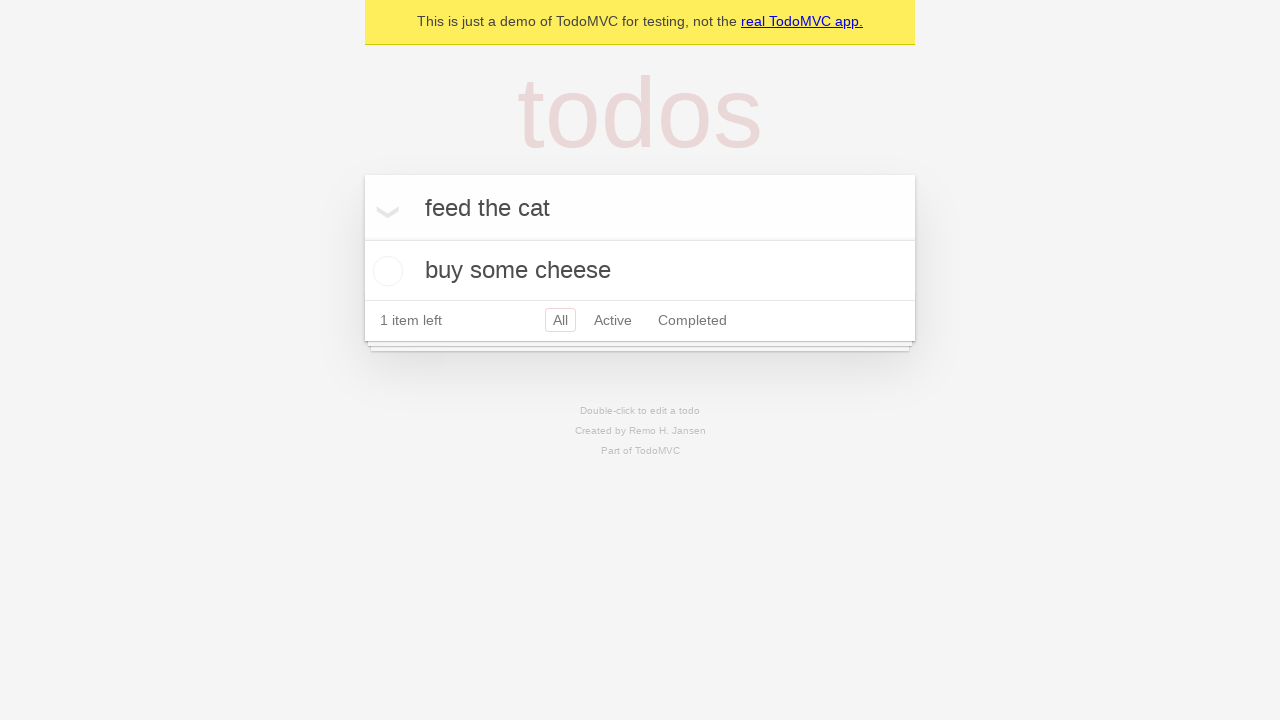

Pressed Enter to create second todo item on internal:attr=[placeholder="What needs to be done?"i]
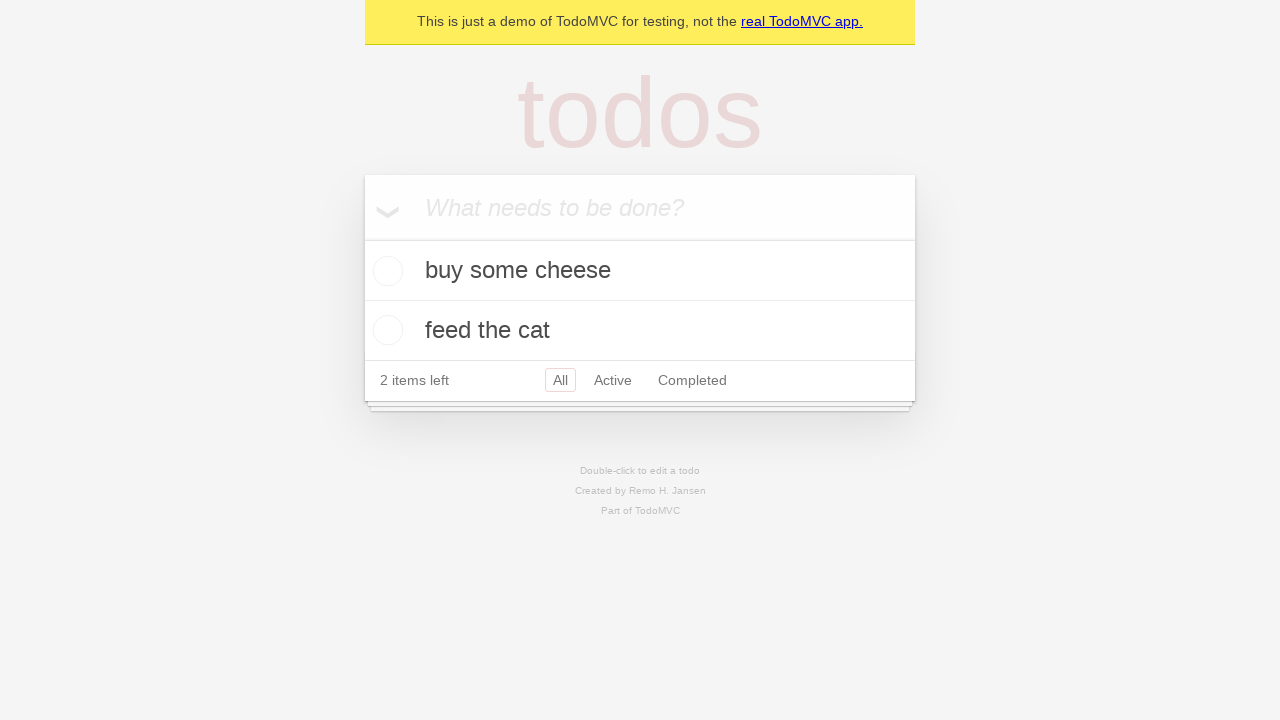

Filled todo input with 'book a doctors appointment' on internal:attr=[placeholder="What needs to be done?"i]
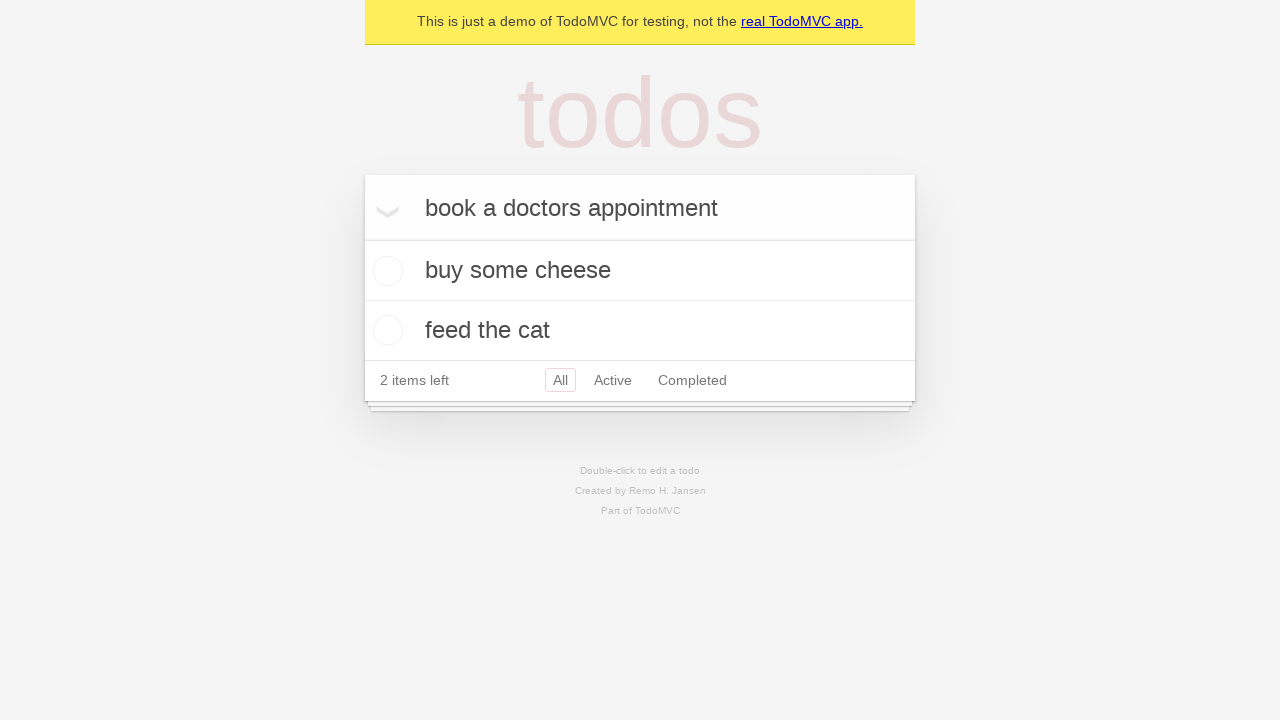

Pressed Enter to create third todo item on internal:attr=[placeholder="What needs to be done?"i]
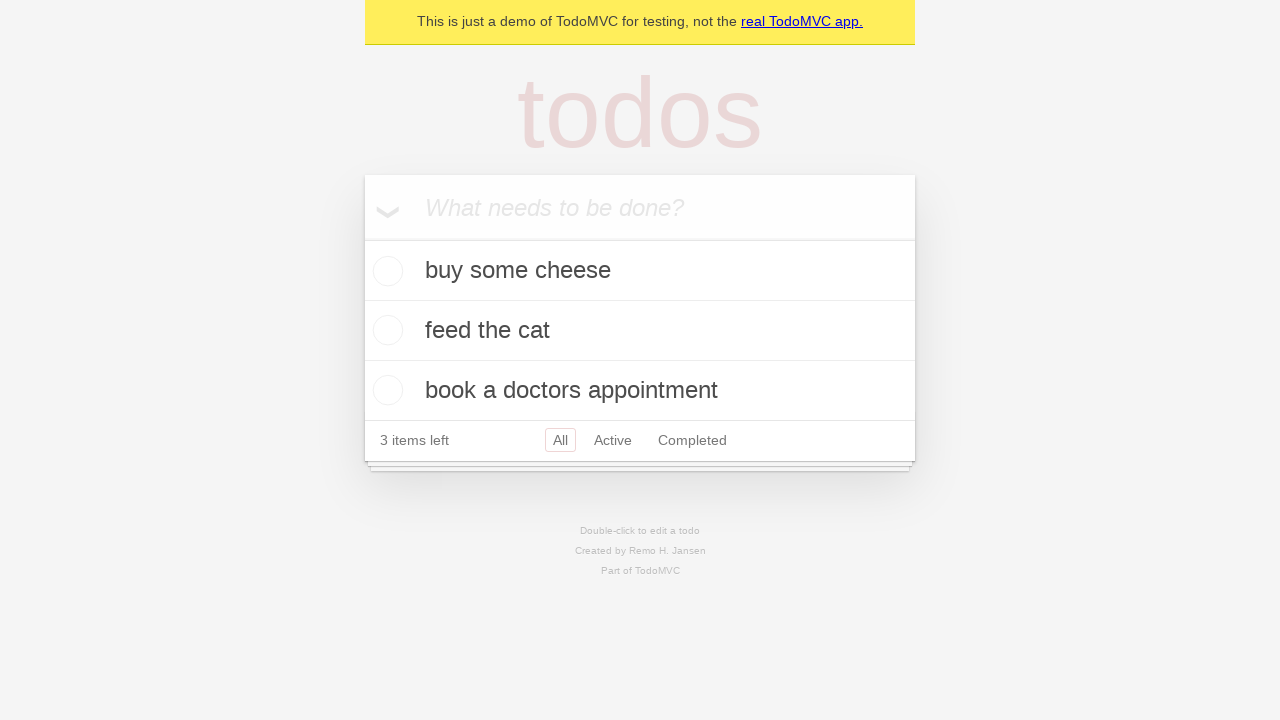

Checked the second todo item as completed at (385, 330) on internal:testid=[data-testid="todo-item"s] >> nth=1 >> internal:role=checkbox
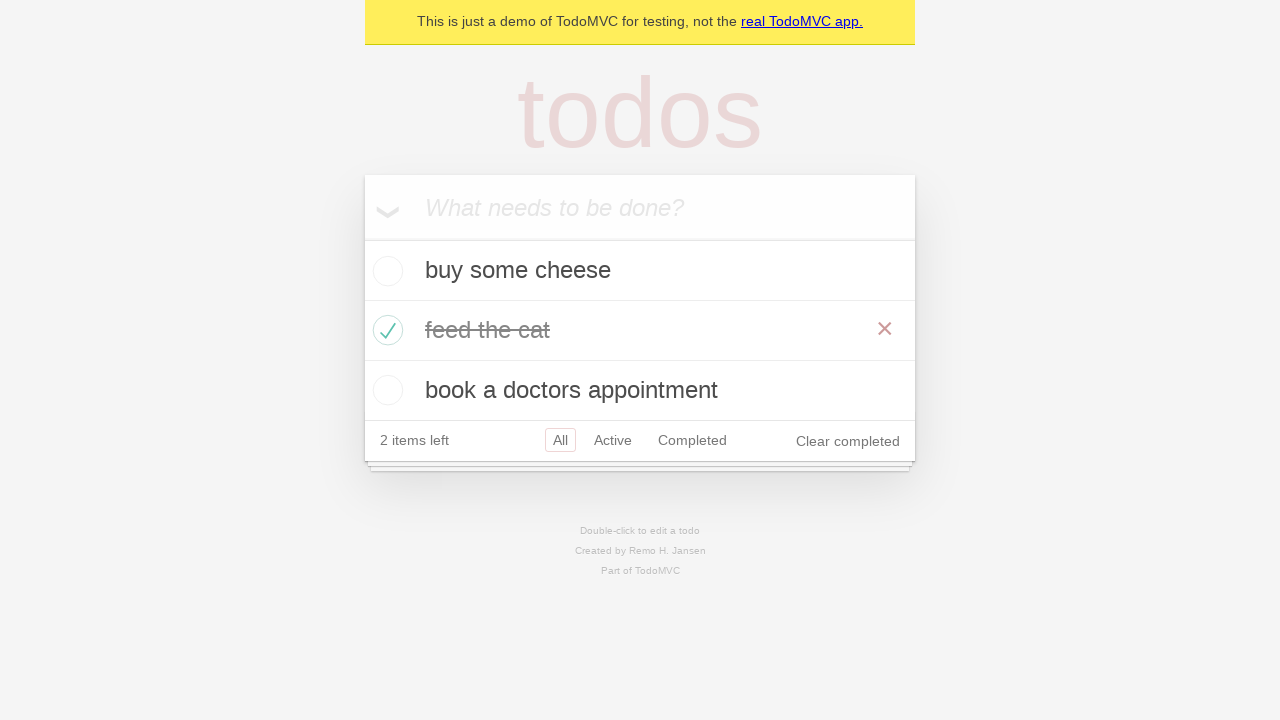

Clicked 'Active' filter to display only active items at (613, 440) on internal:role=link[name="Active"i]
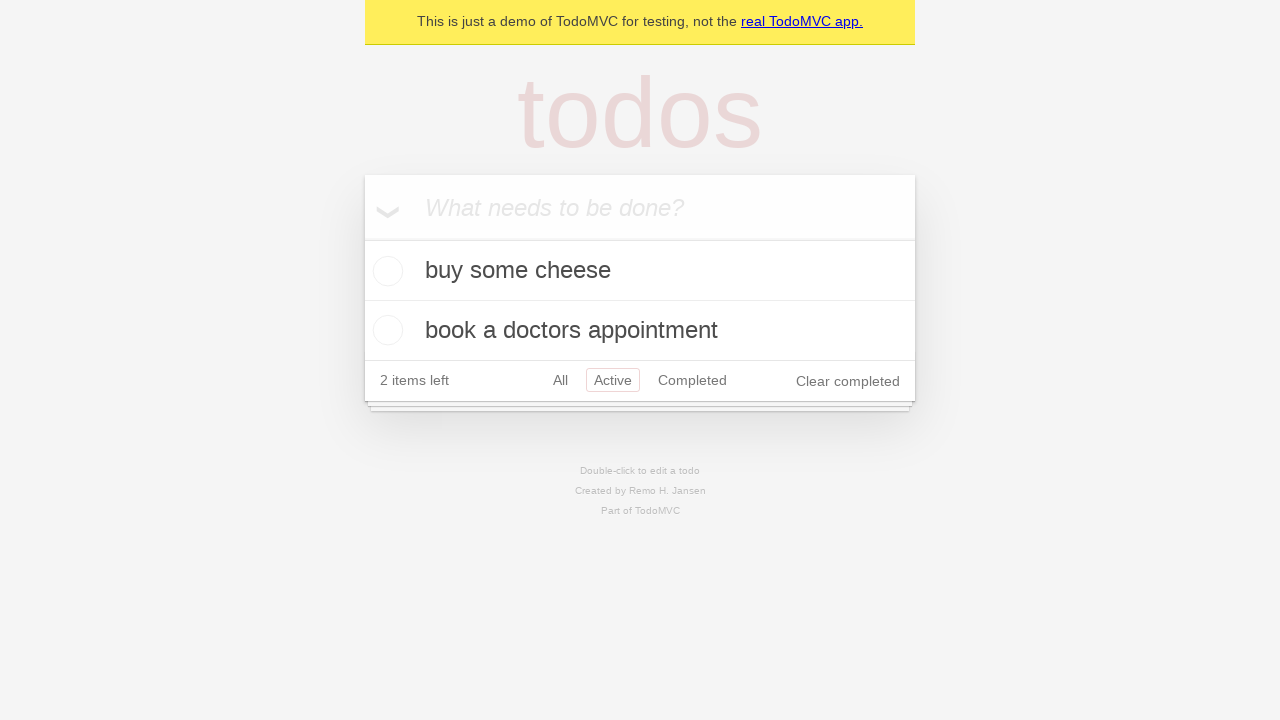

Clicked 'Completed' filter to display only completed items at (692, 380) on internal:role=link[name="Completed"i]
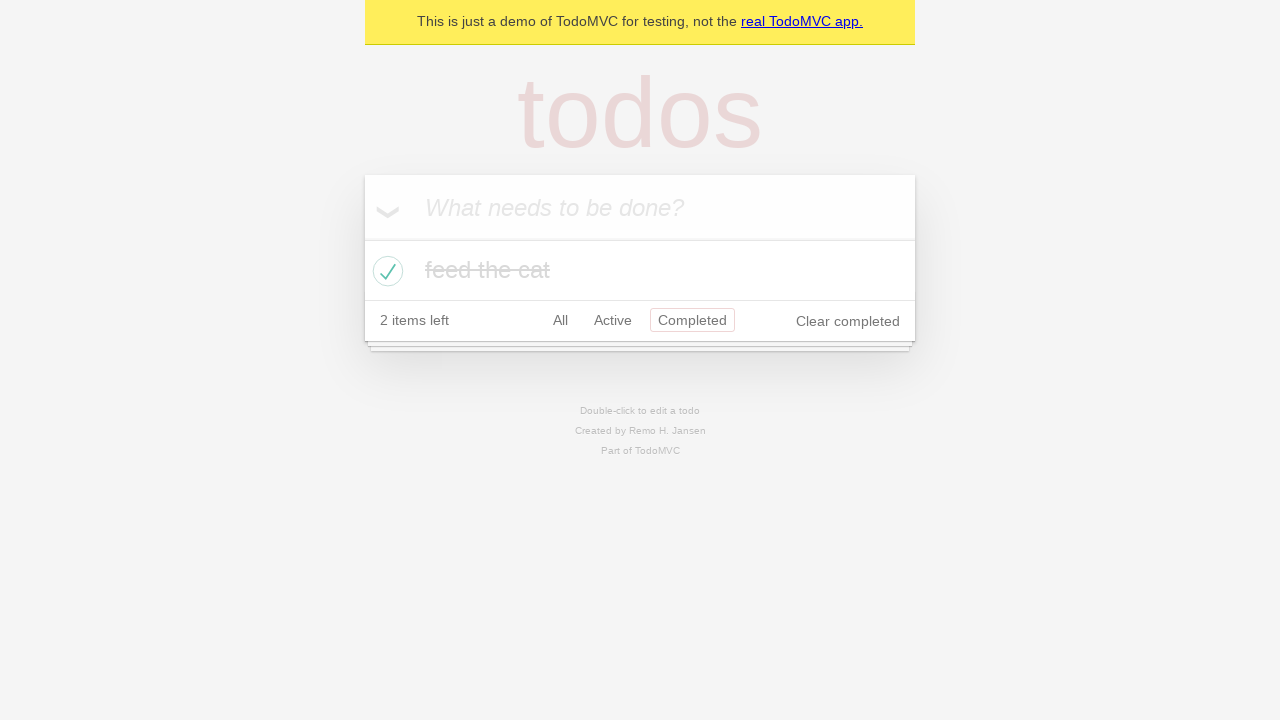

Clicked 'All' filter to display all todo items at (560, 320) on internal:role=link[name="All"i]
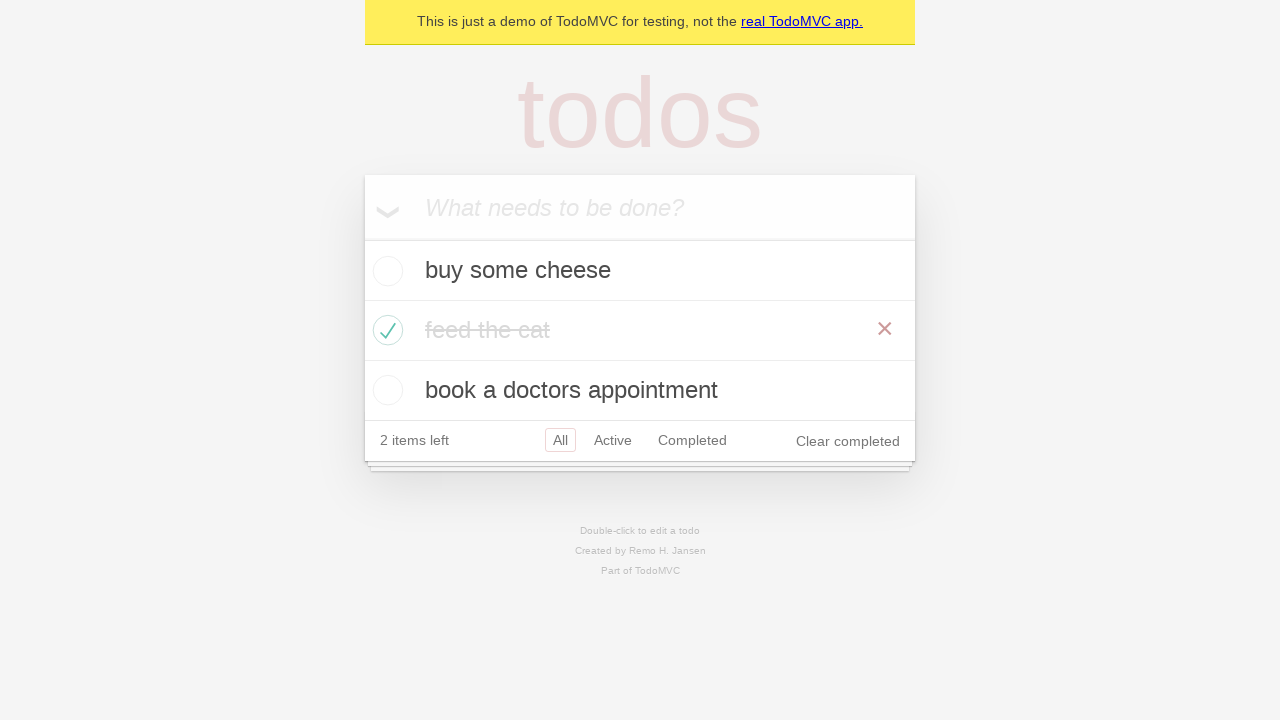

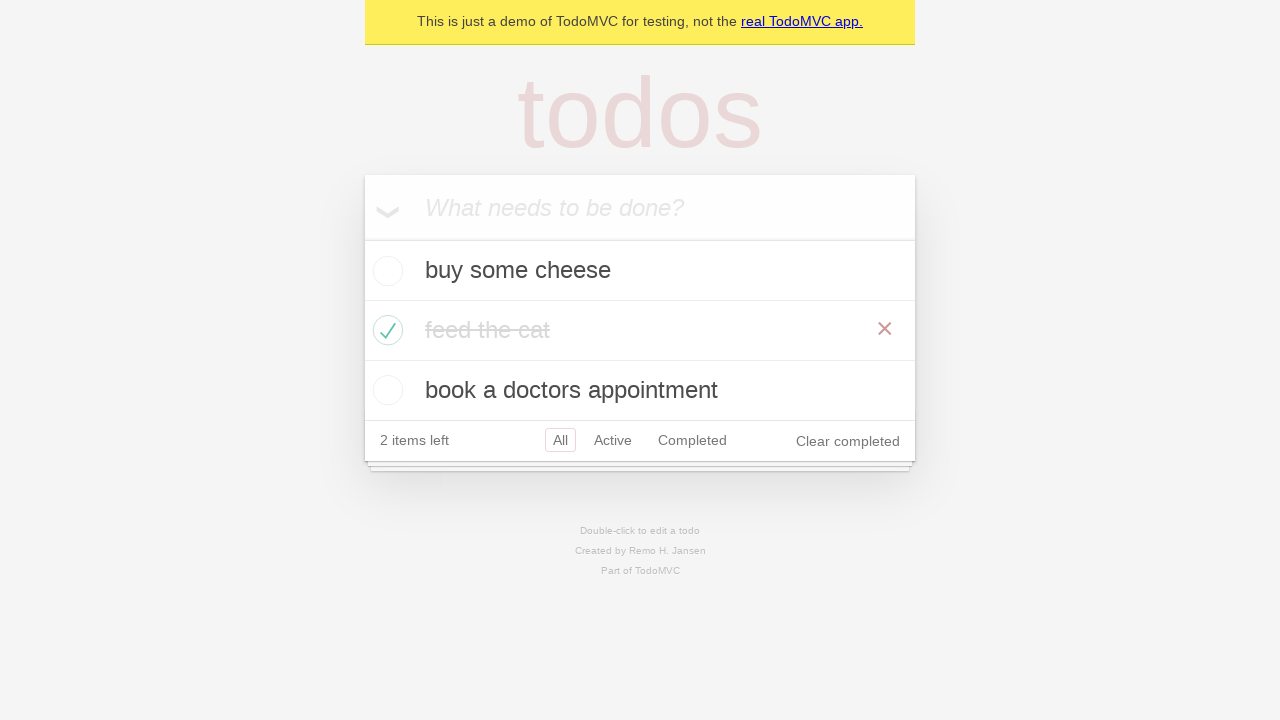